Navigates to Selenium documentation page, verifies the page title contains "Selenium", then clicks on the WebDriver documentation link and verifies the new page title

Starting URL: https://selenium.dev/documentation

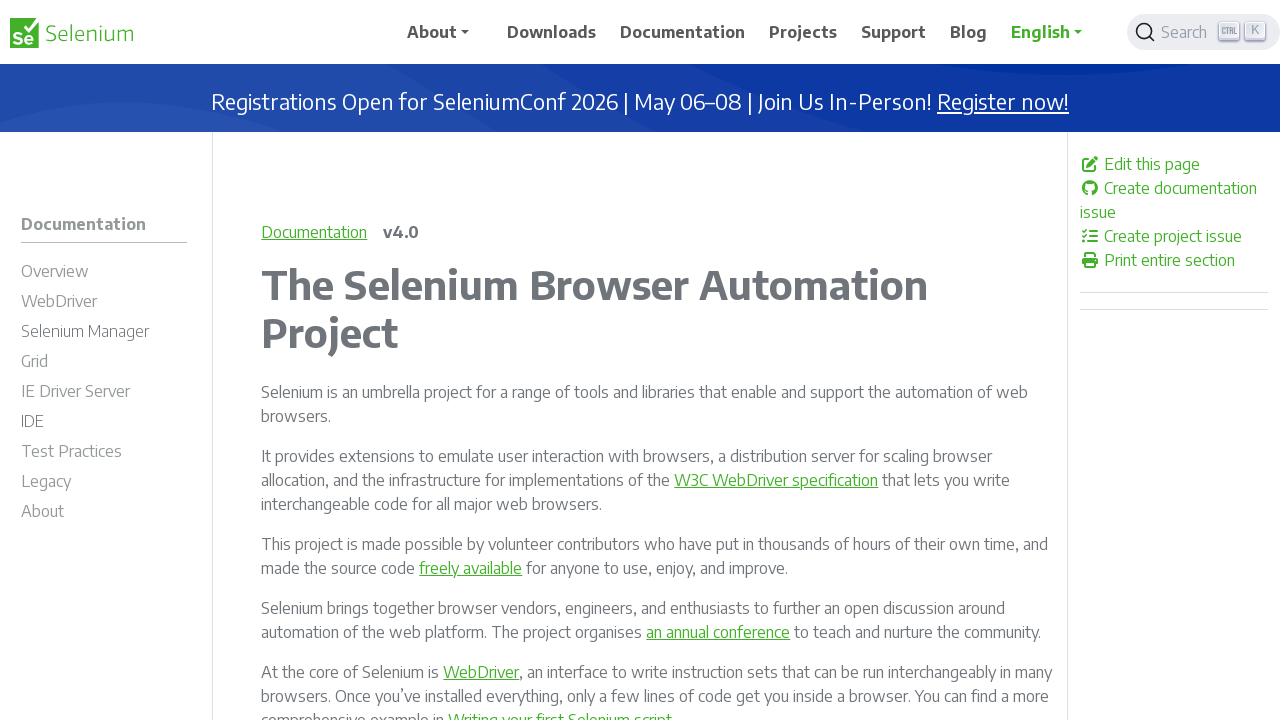

Navigated to Selenium documentation page
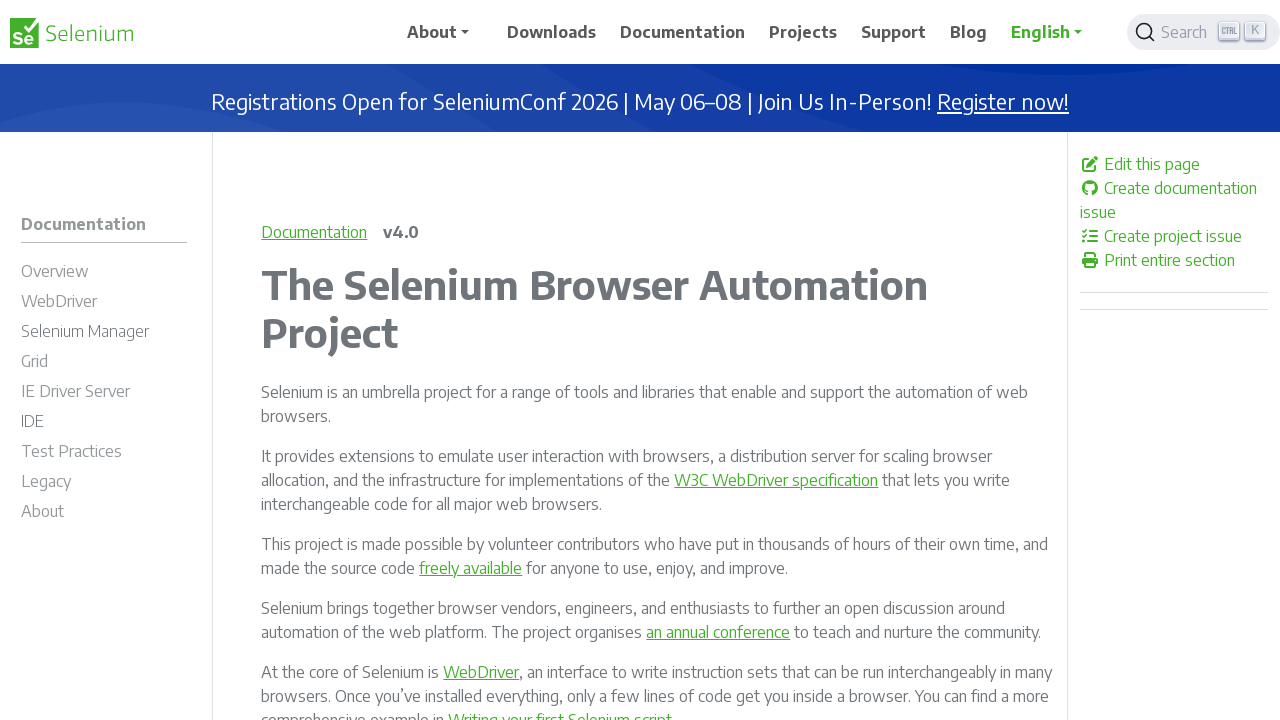

Verified page title contains 'Selenium'
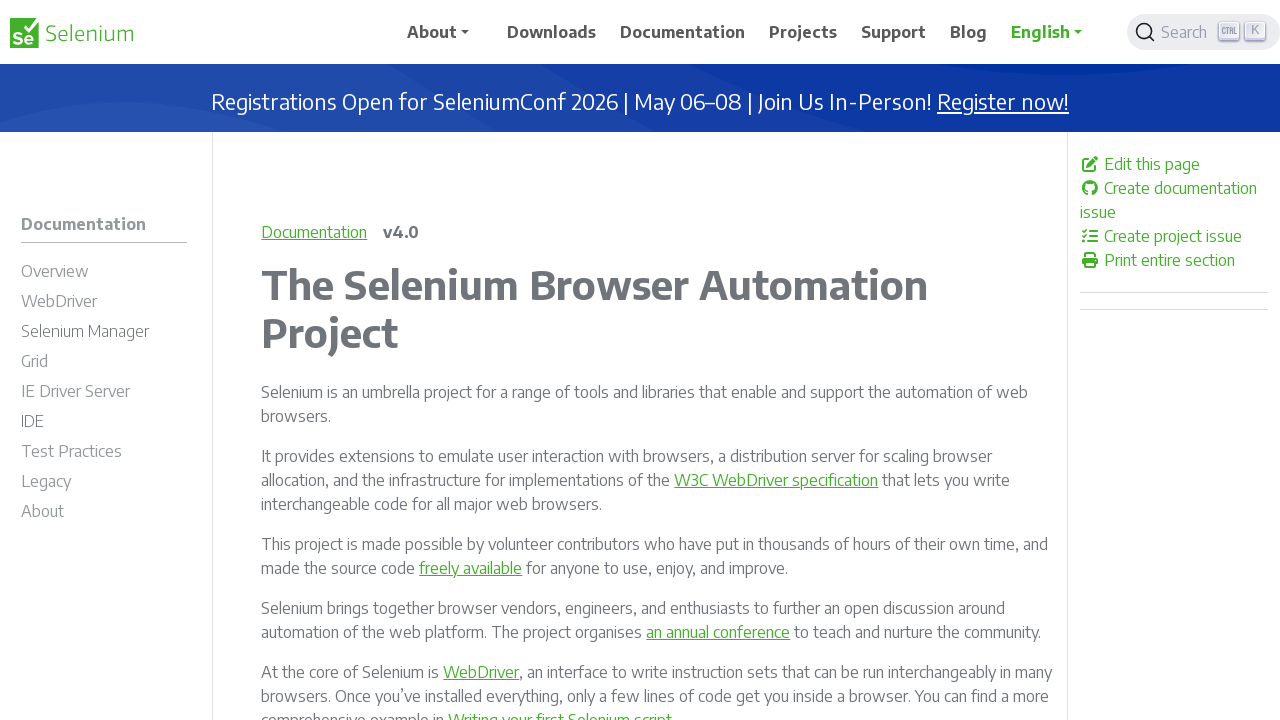

Clicked on WebDriver documentation link at (104, 304) on #m-documentationwebdriver
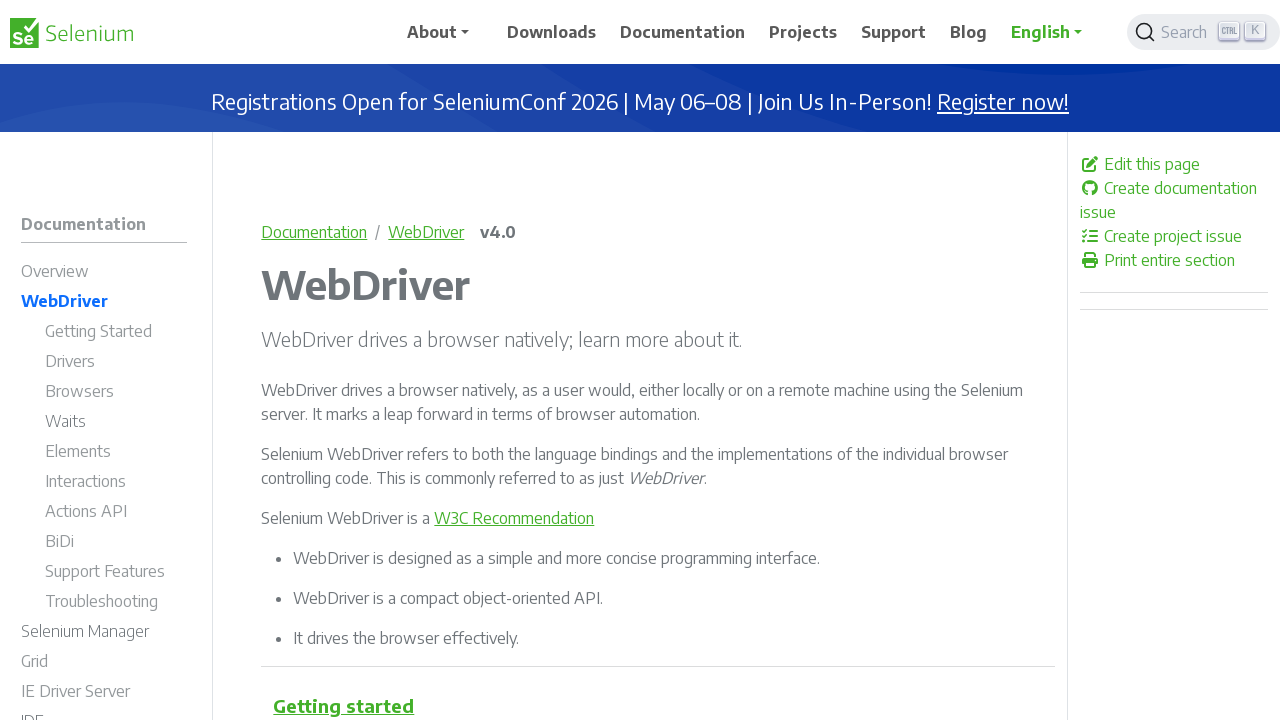

Waited for new page to load
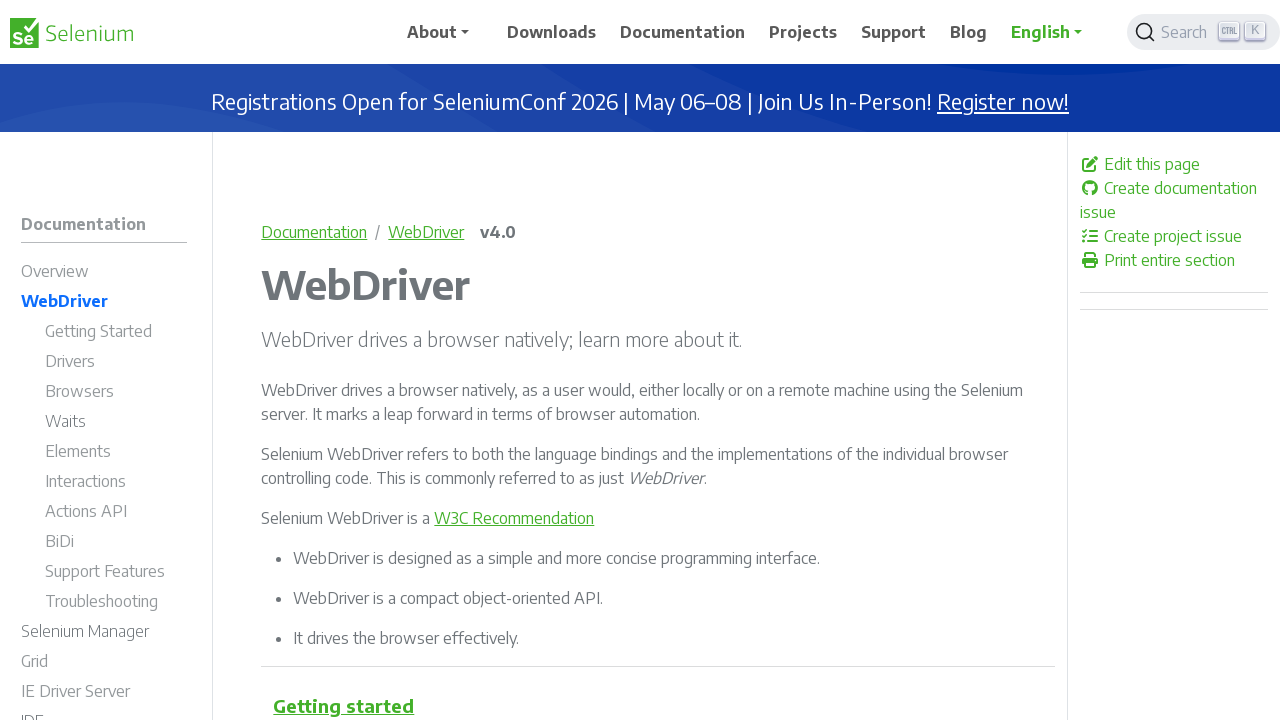

Verified new page title contains 'WebDriver'
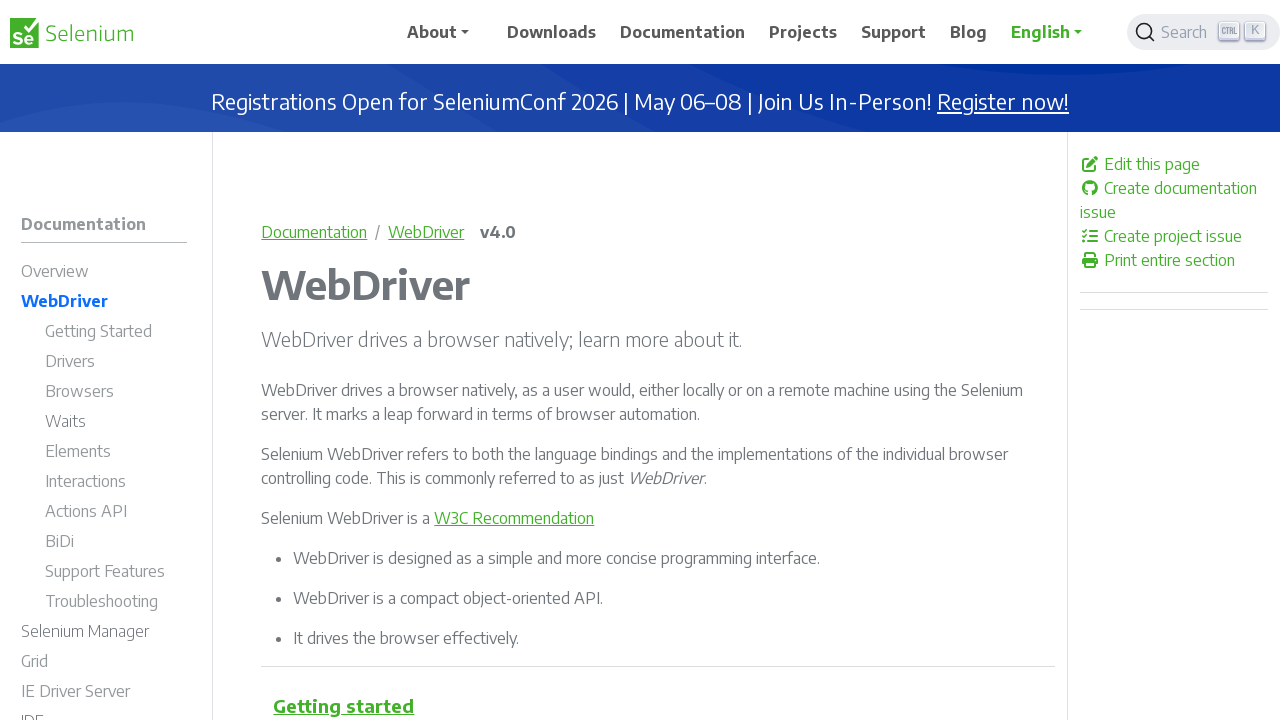

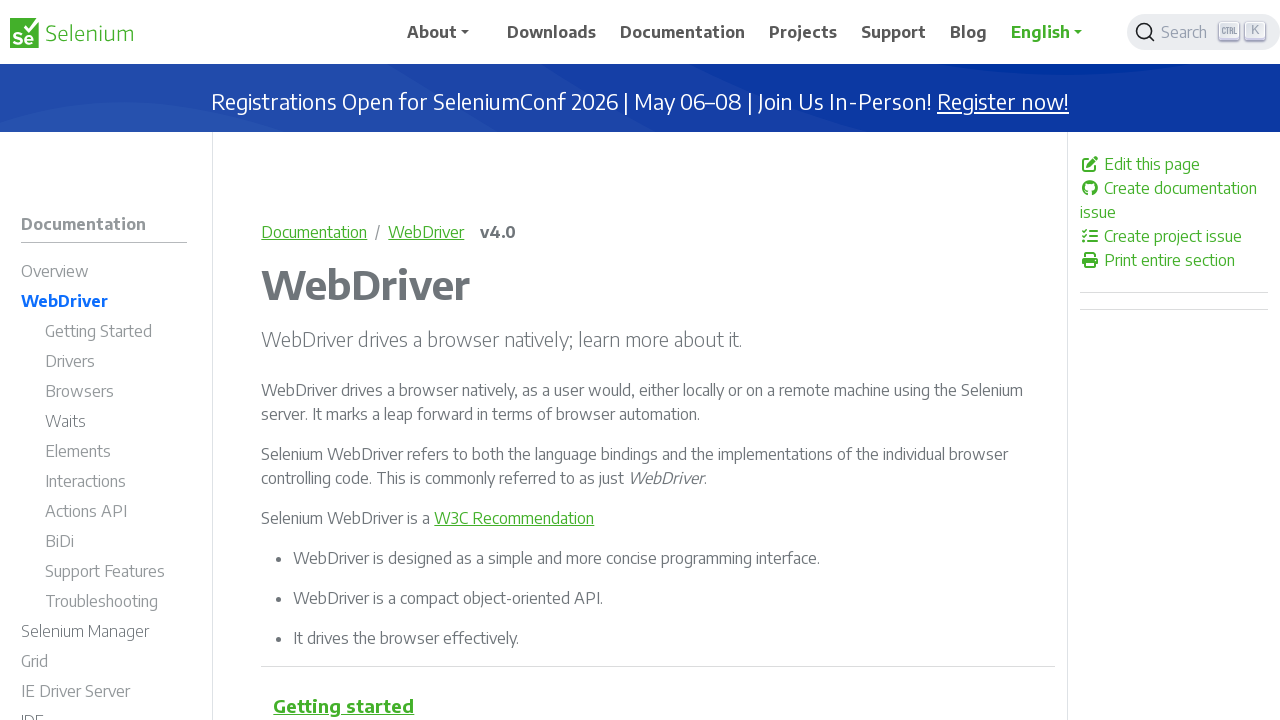